Tests that clicking on the "0" submenu shows languages starting with numbers and verifies multiple language entries are displayed.

Starting URL: https://www.99-bottles-of-beer.net/abc.html

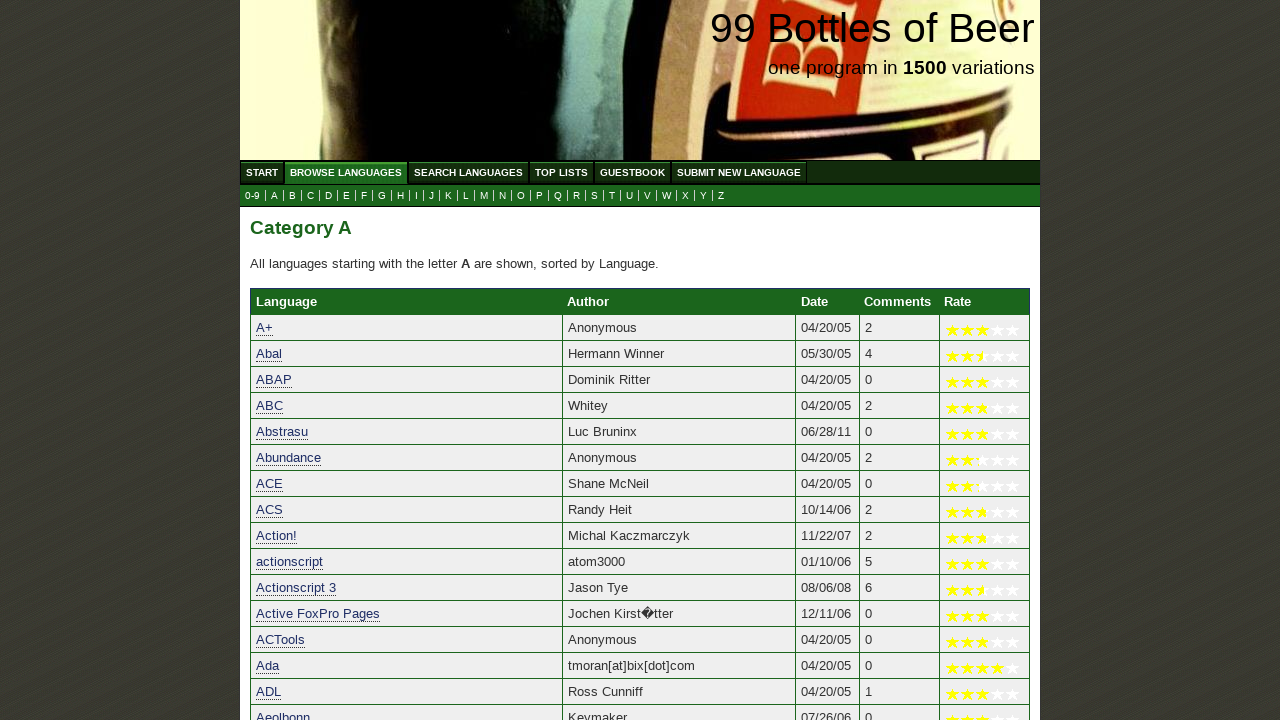

Clicked on '0' submenu to view languages starting with numbers at (252, 196) on xpath=//ul[@id='submenu']/li/a[@href='0.html']
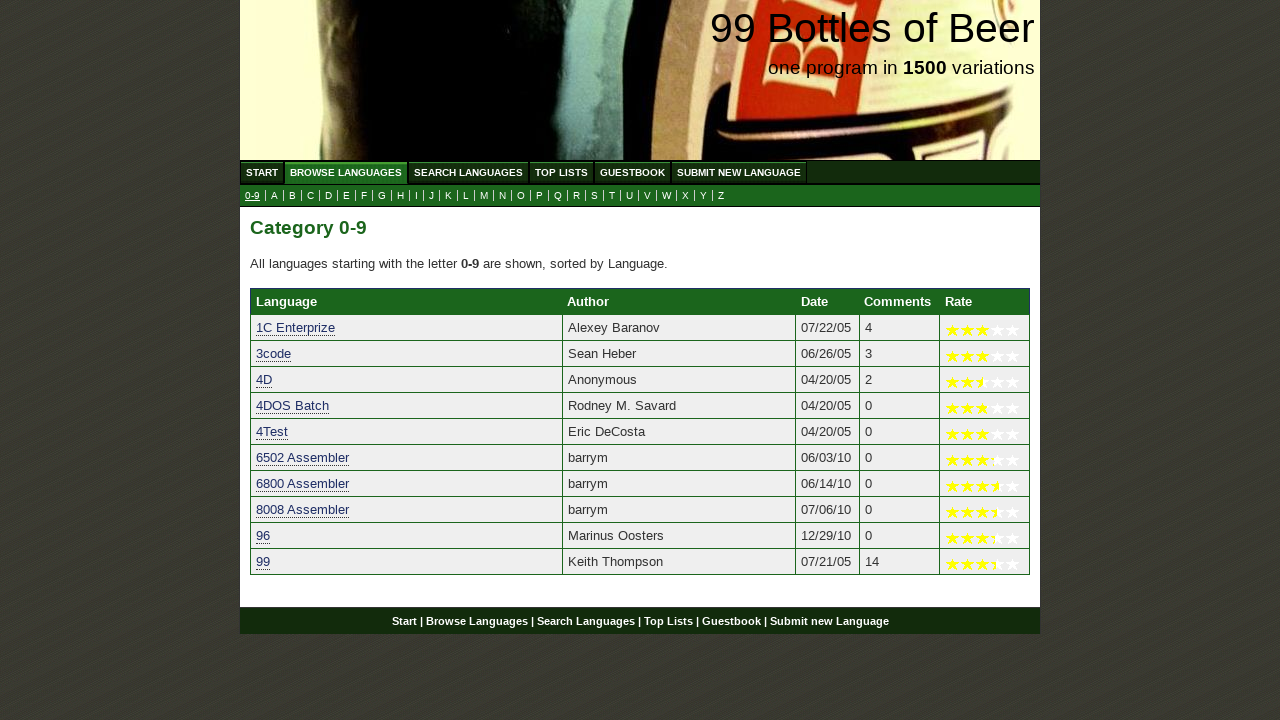

Language table loaded with multiple entries
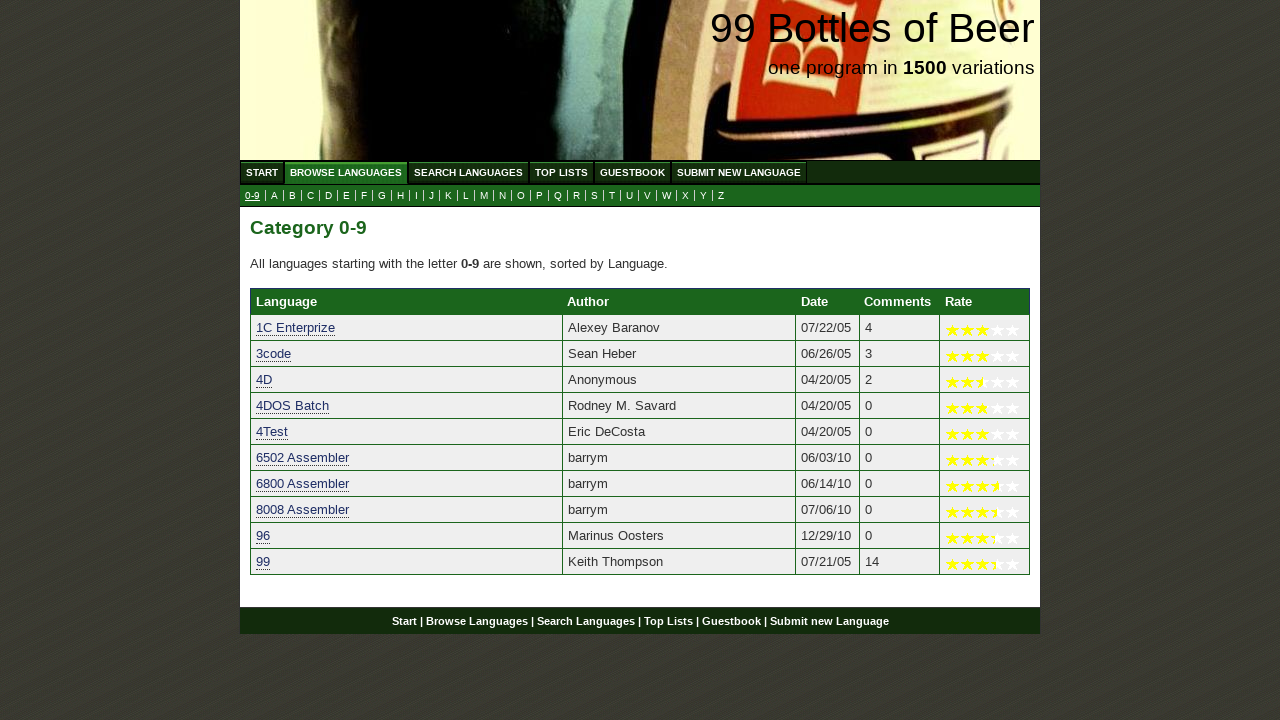

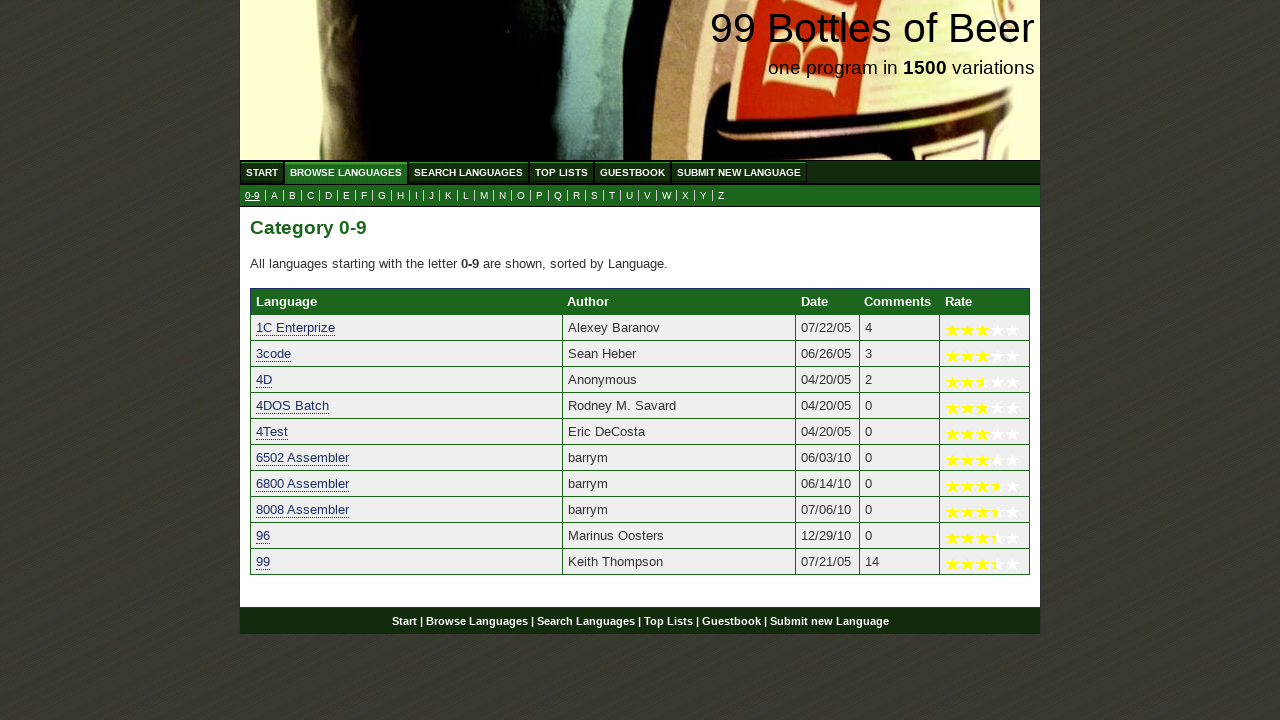